Tests registration form validation by submitting a username with only 2 characters (below minimum of 3) and verifies the appropriate error message is displayed

Starting URL: https://anatoly-karpovich.github.io/demo-login-form/

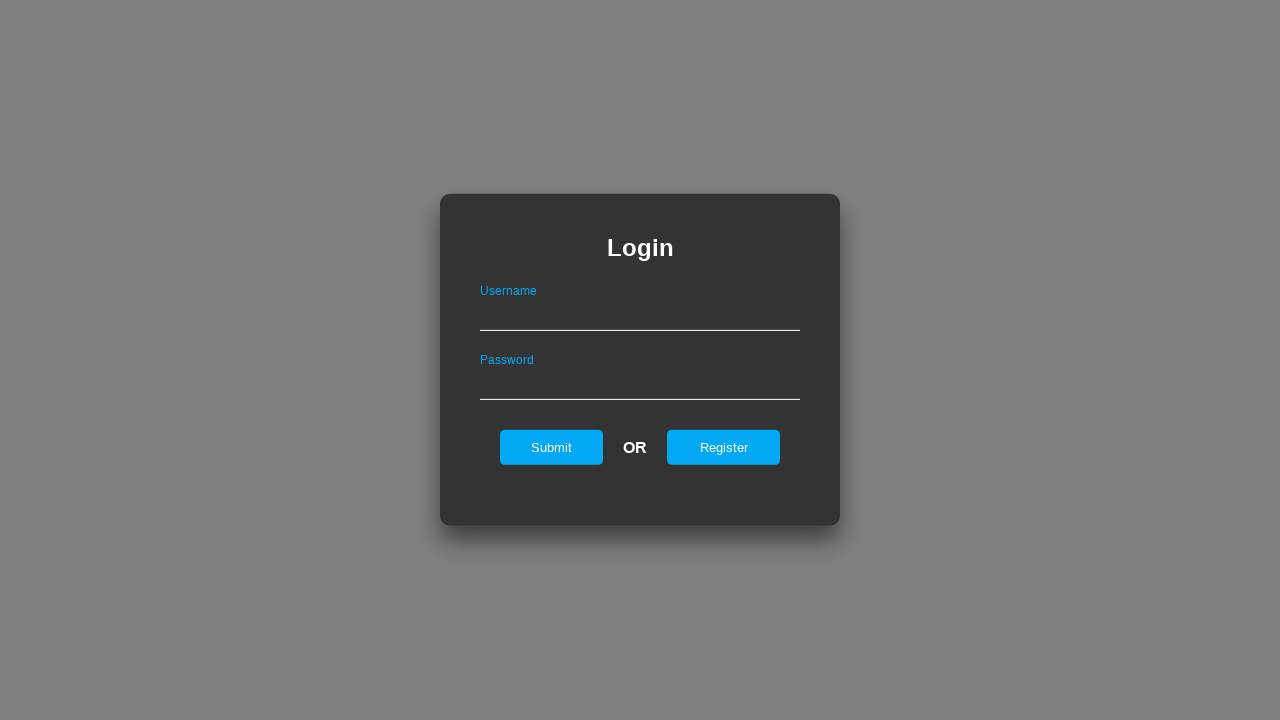

Clicked register link to show registration form at (724, 447) on #registerOnLogin
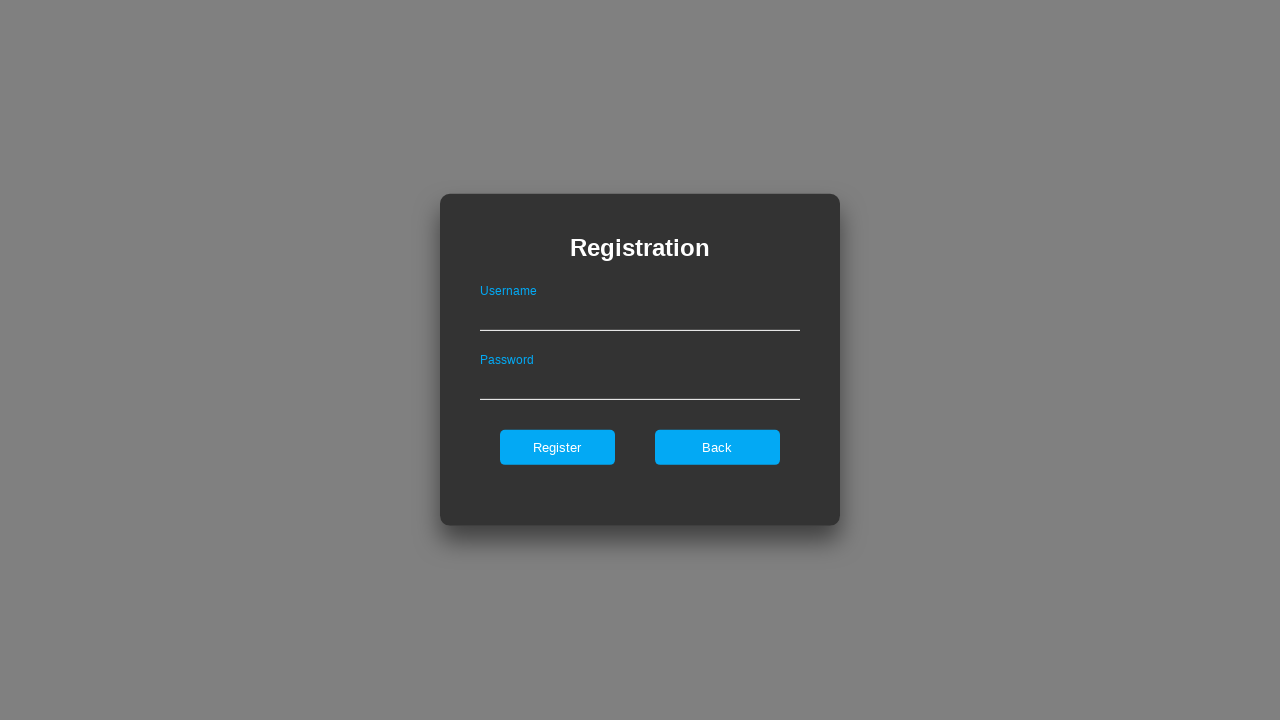

Filled username field with 2 characters (below minimum of 3) on .registerForm >> #userNameOnRegister
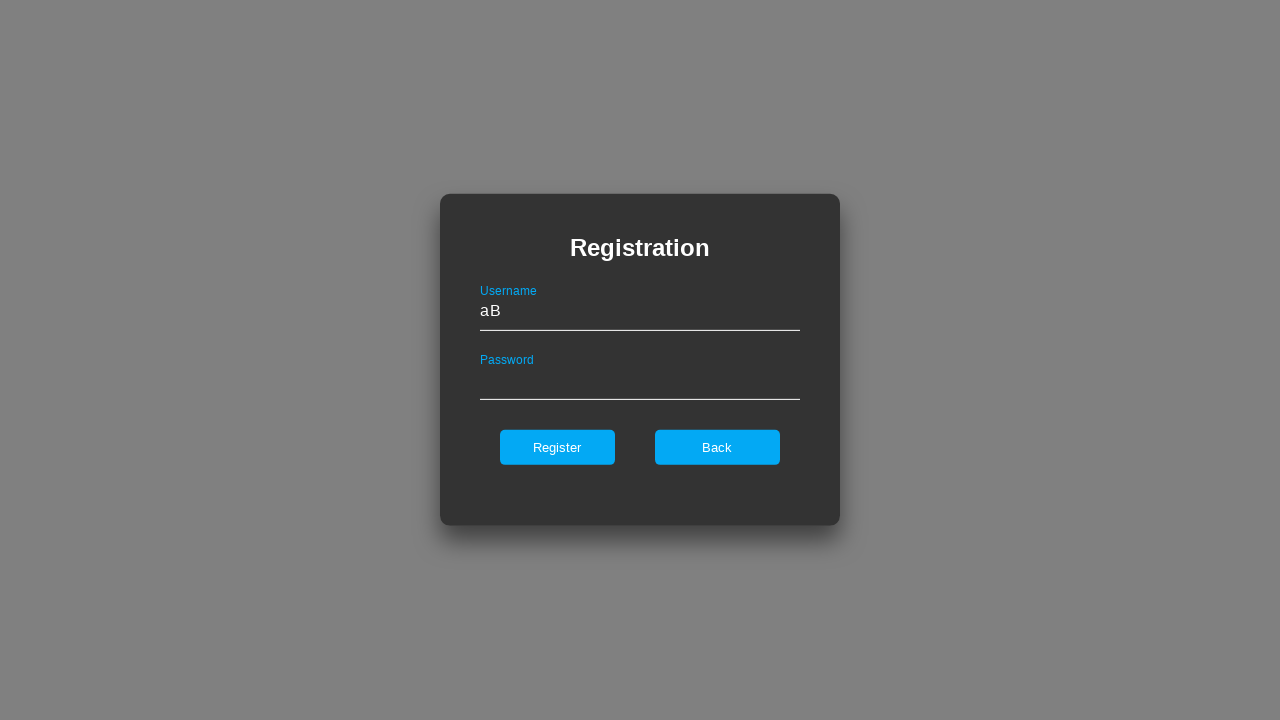

Filled password field with valid value on .registerForm >> #passwordOnRegister
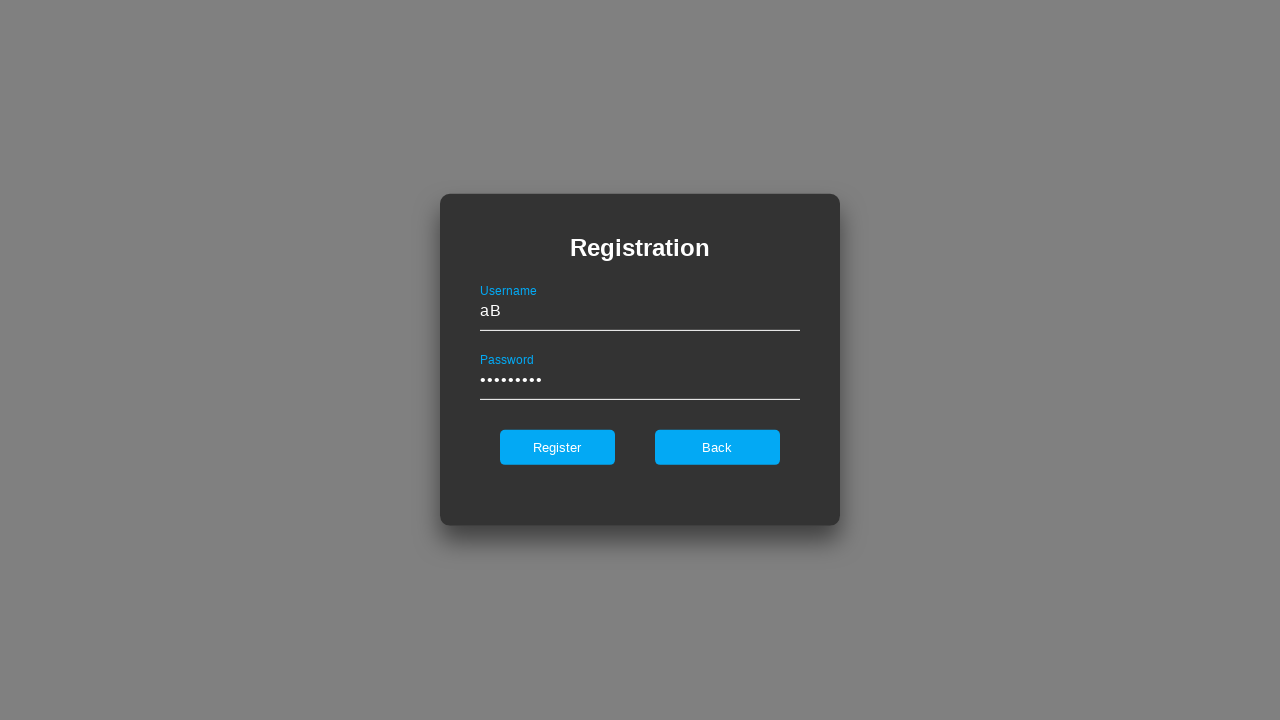

Clicked register submit button at (557, 447) on .registerForm >> #register
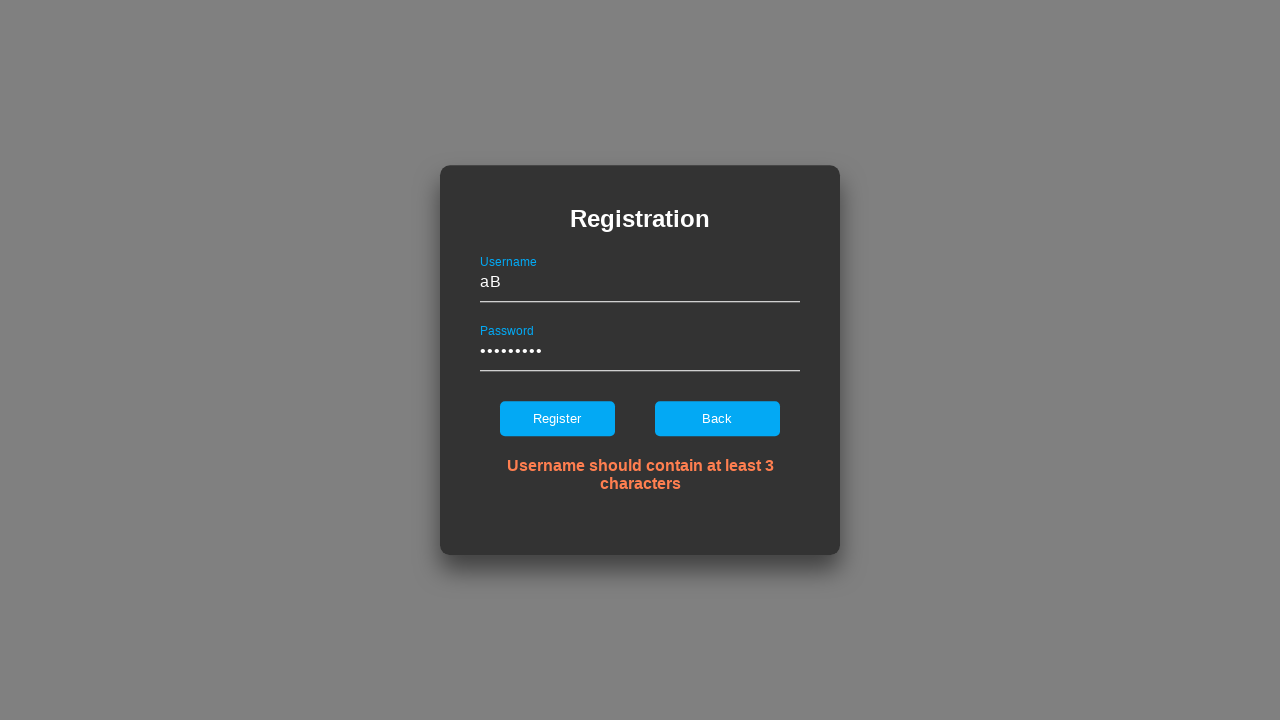

Verified error message 'Username should contain at least 3 characters' is displayed
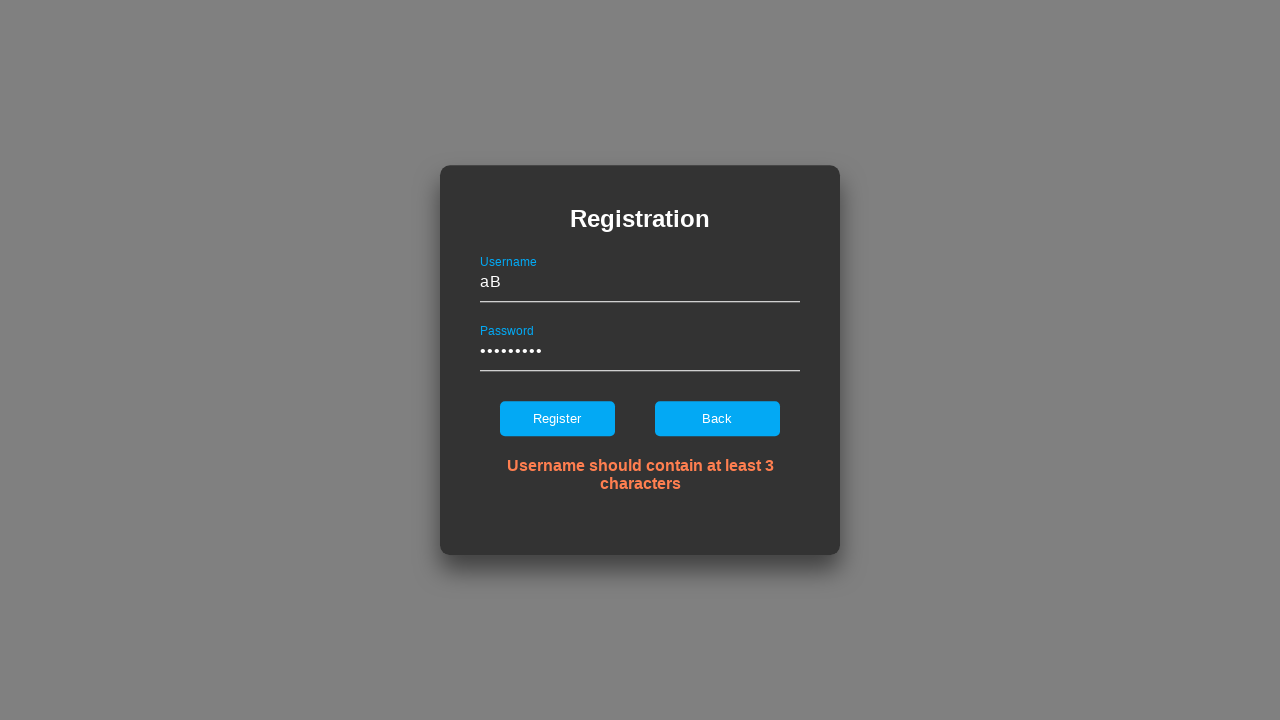

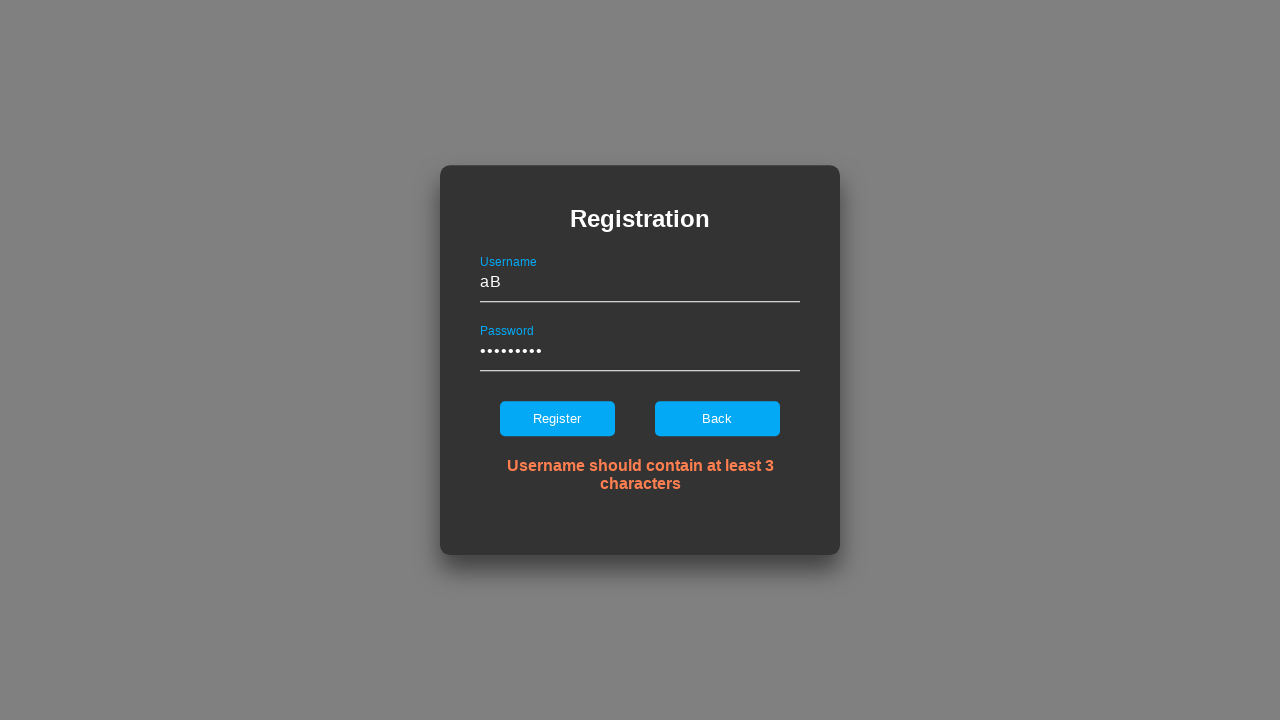